Navigates to zety.com resume builder website and maximizes the browser window

Starting URL: https://zety.com

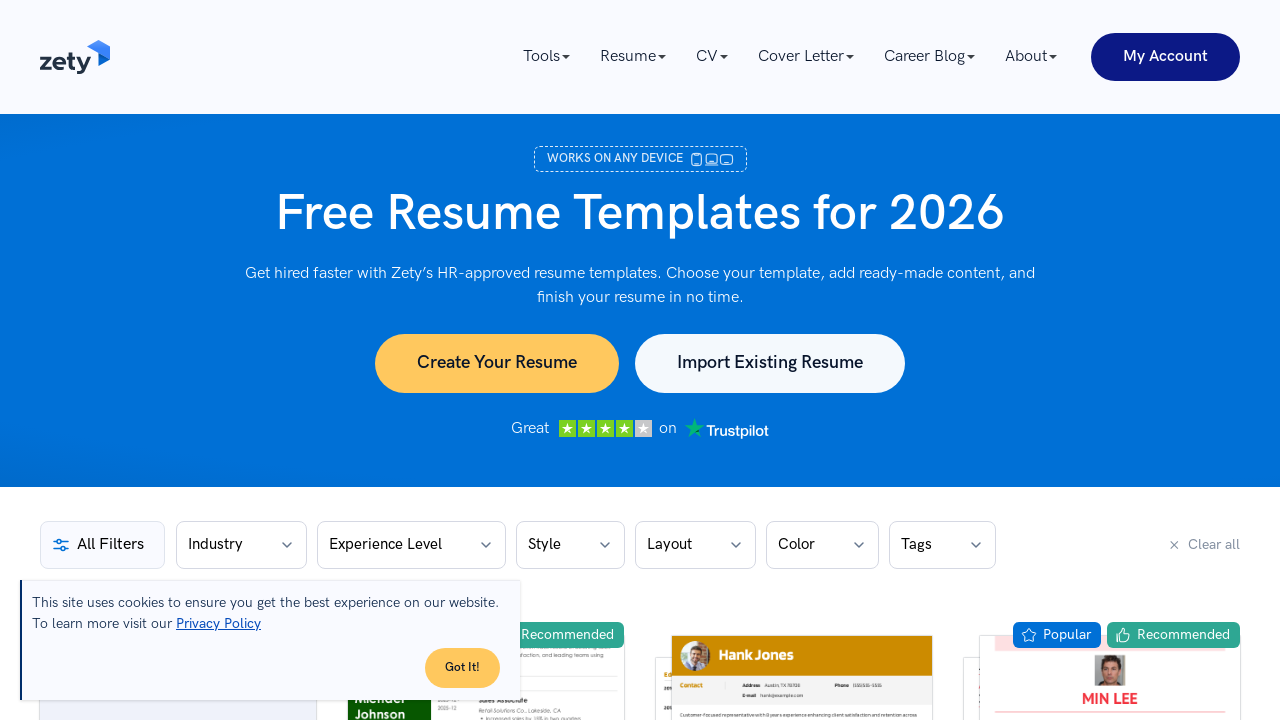

Set viewport size to 1920x1080 to maximize browser window
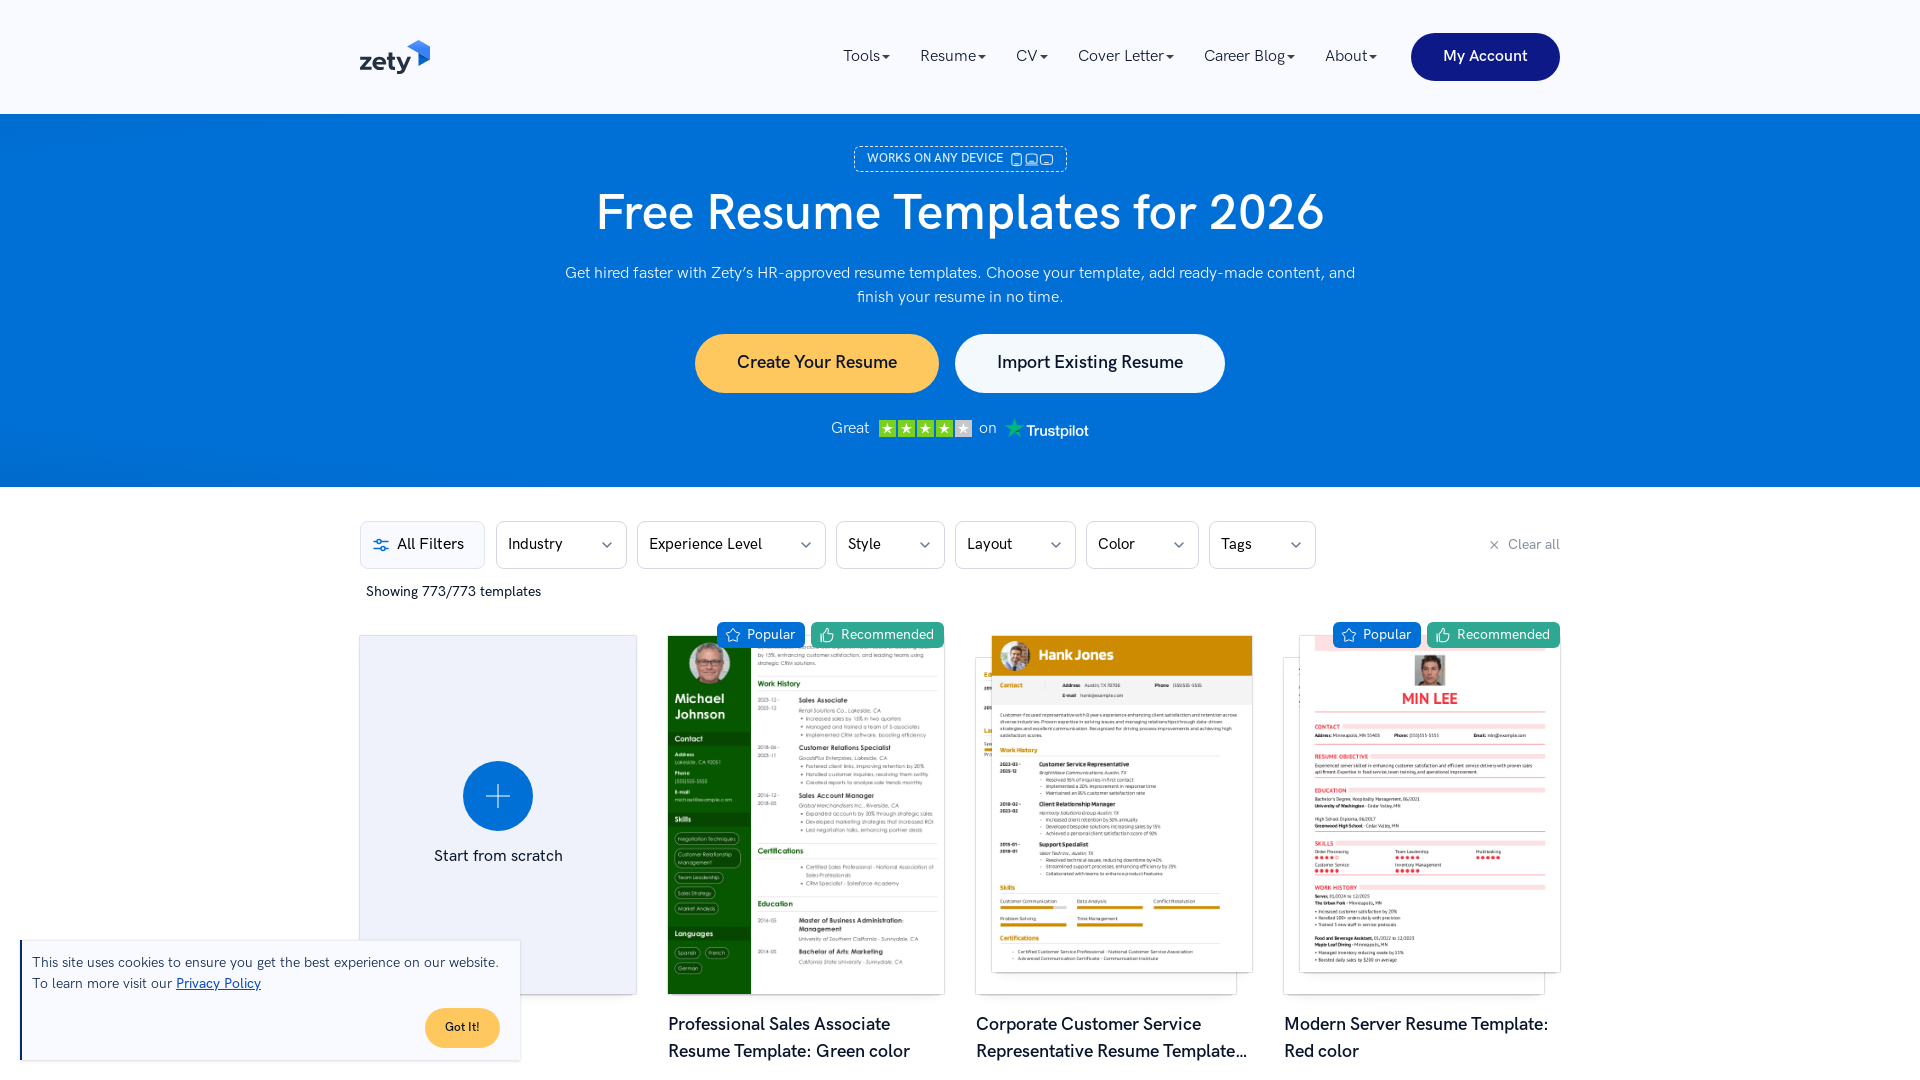

Waited for zety.com resume builder page to load (domcontentloaded)
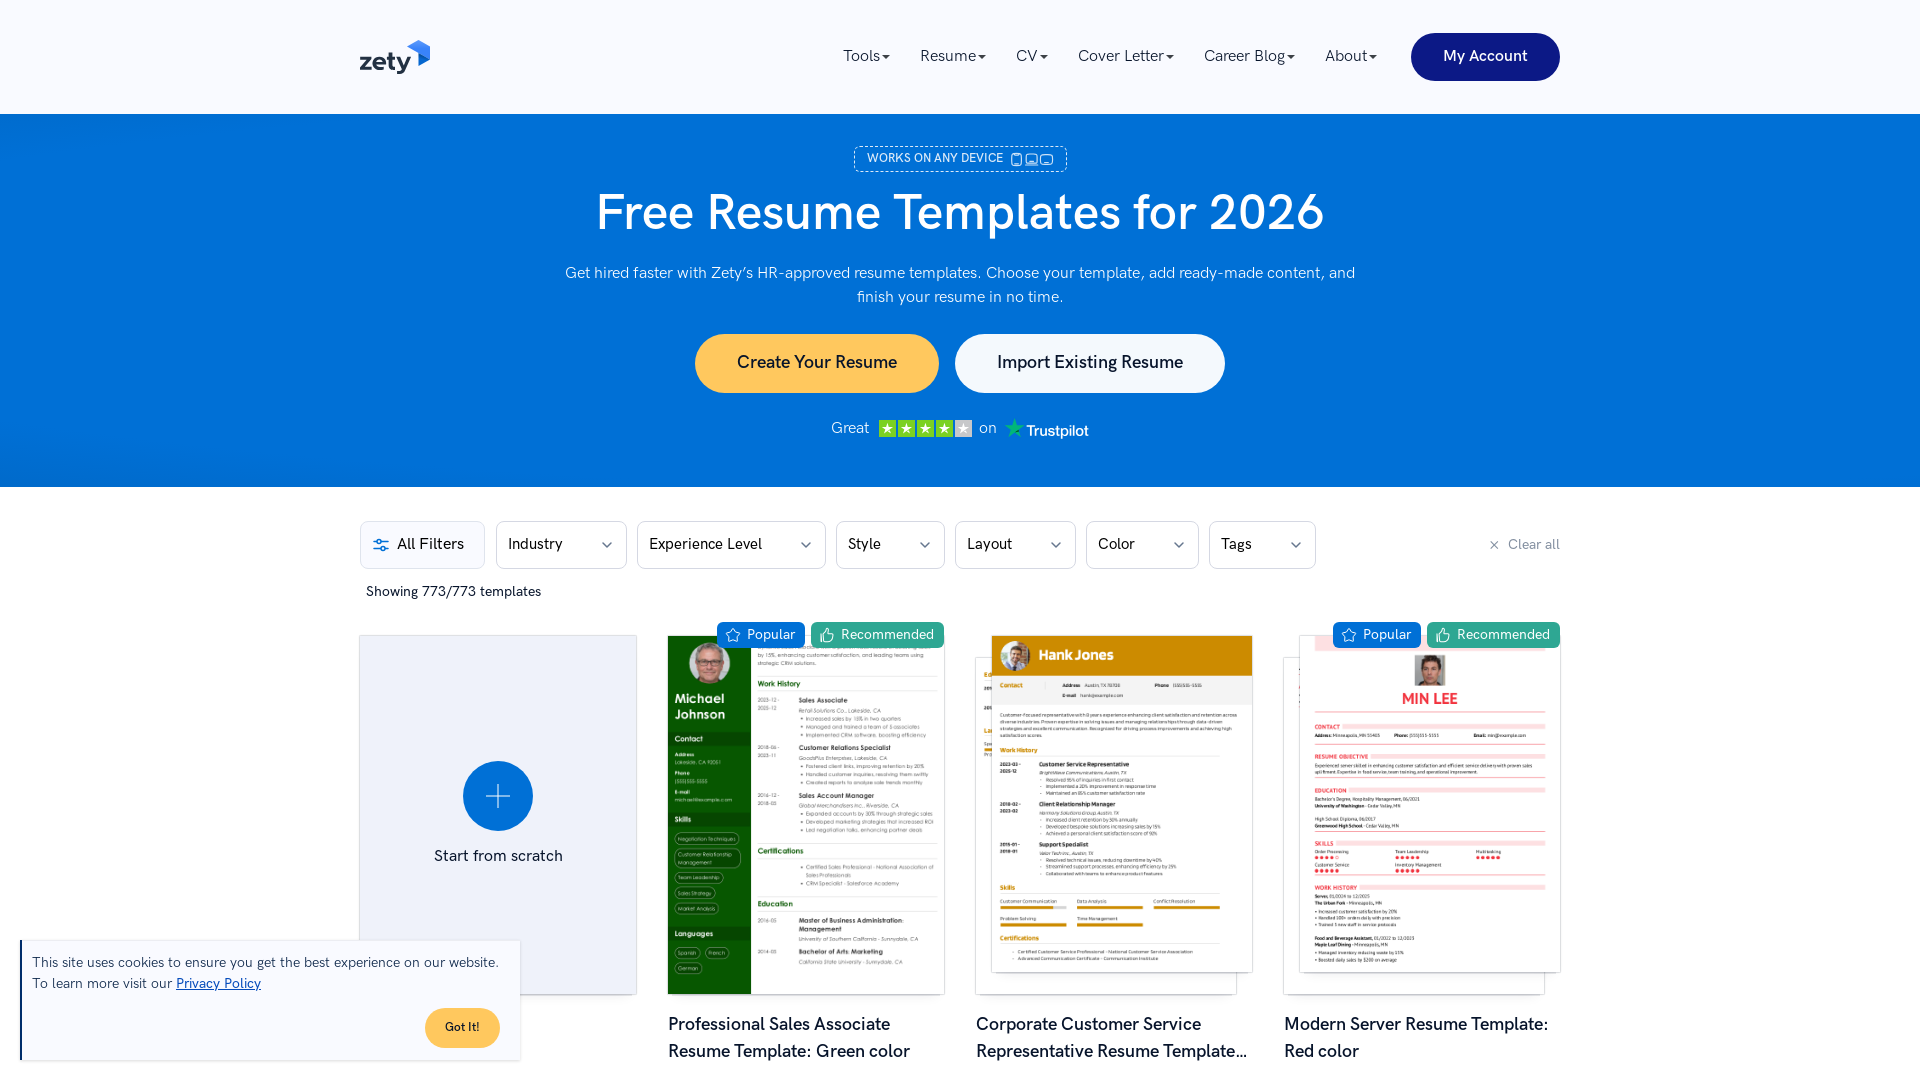

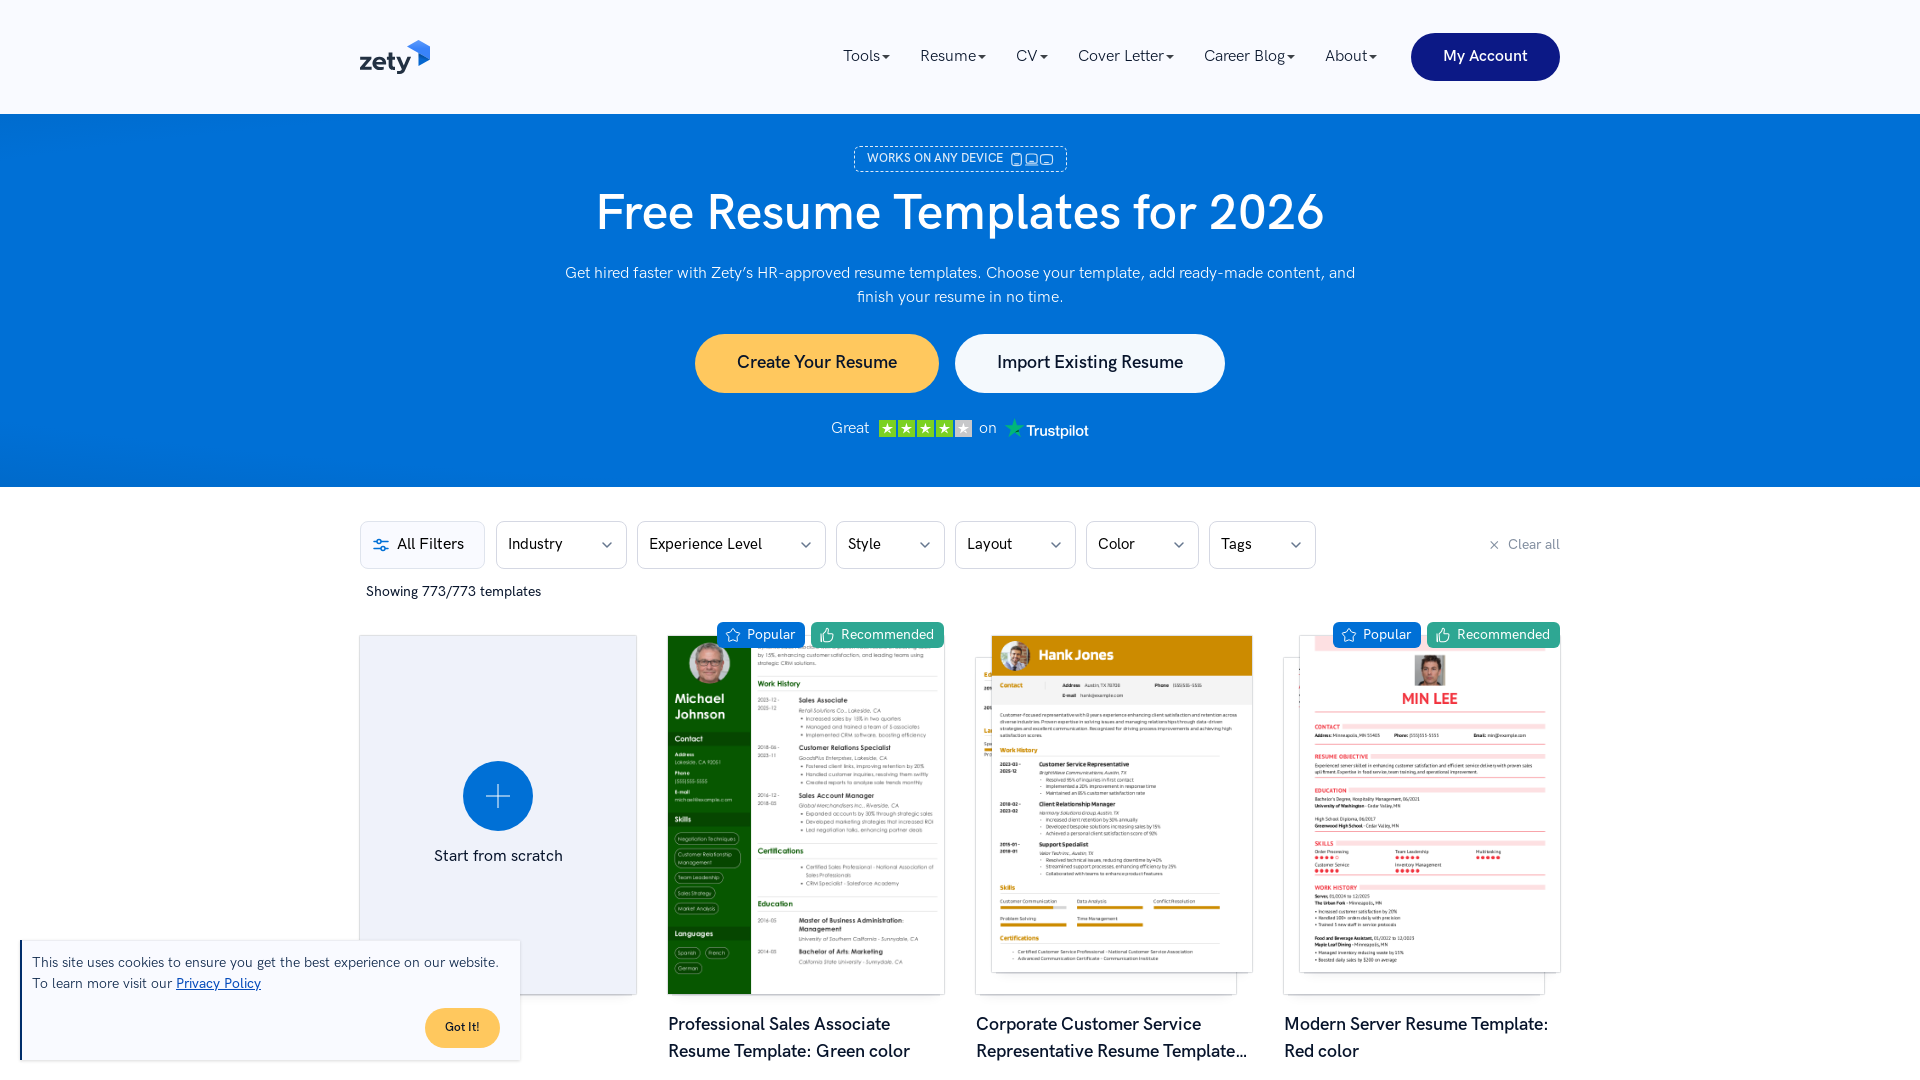